Tests window handling functionality by opening a new window, switching between windows, and verifying page titles

Starting URL: https://the-internet.herokuapp.com/windows

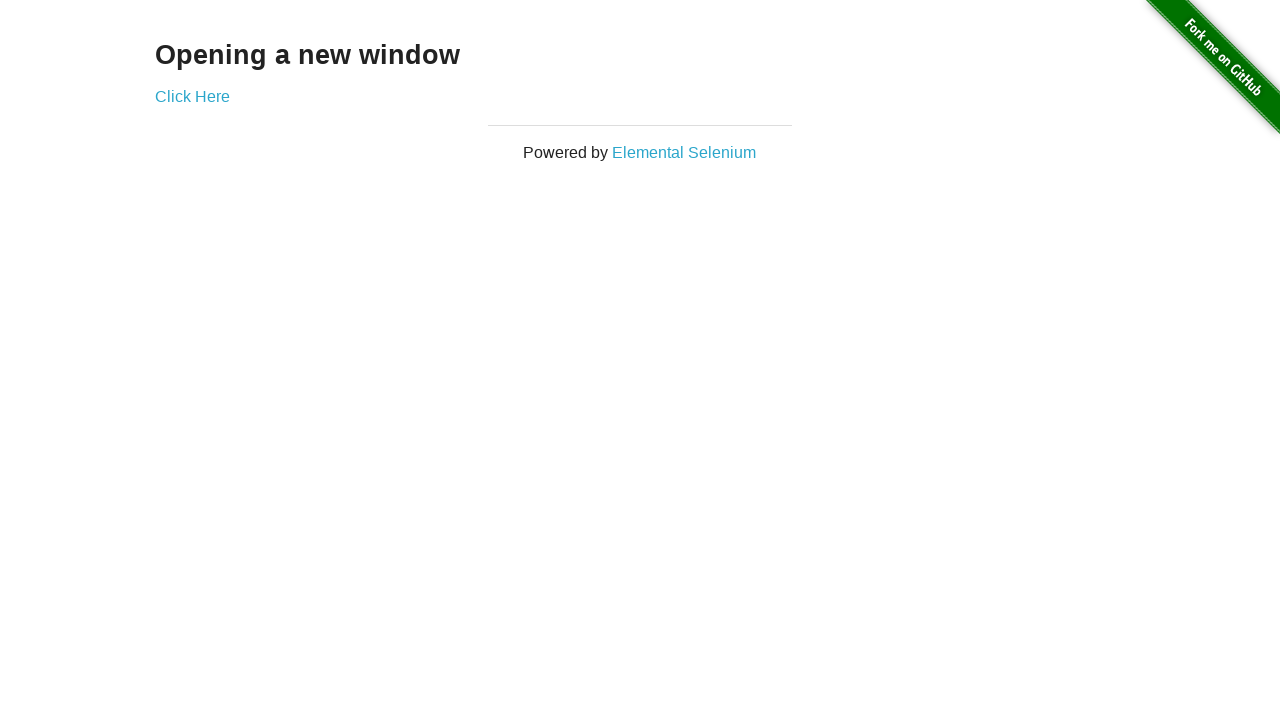

Verified page heading text is 'Opening a new window'
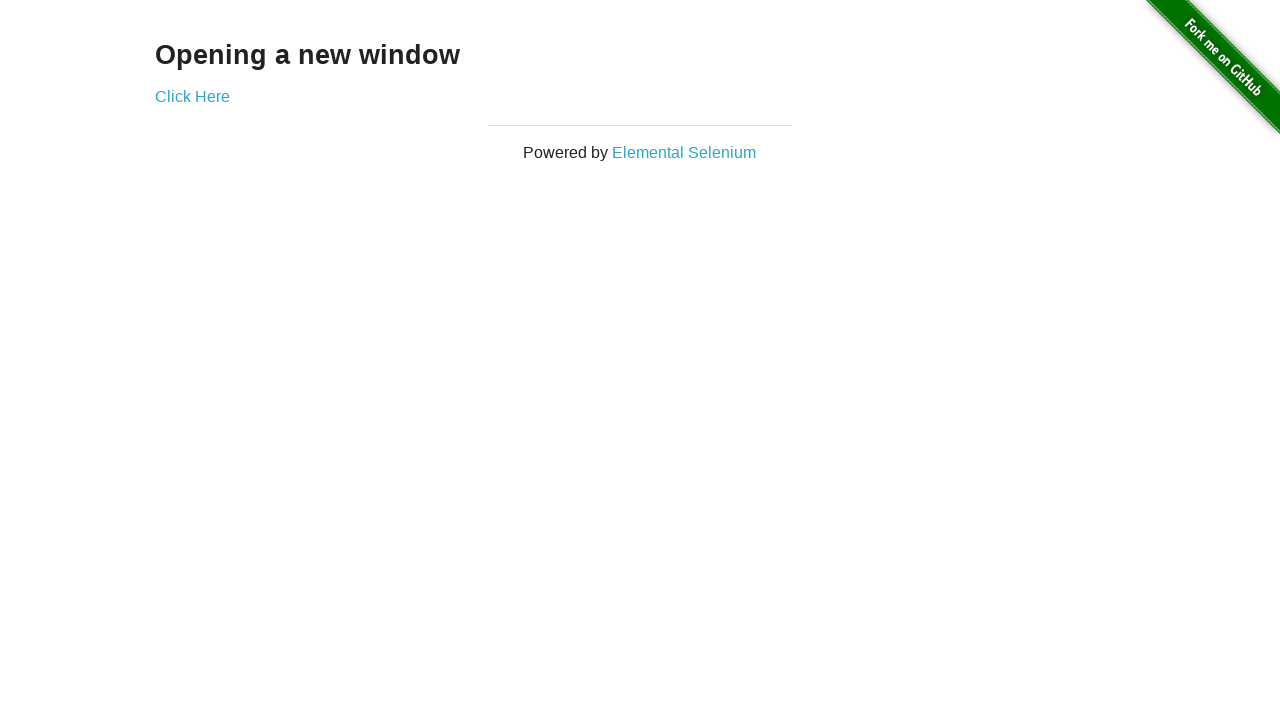

Verified initial page title is 'The Internet'
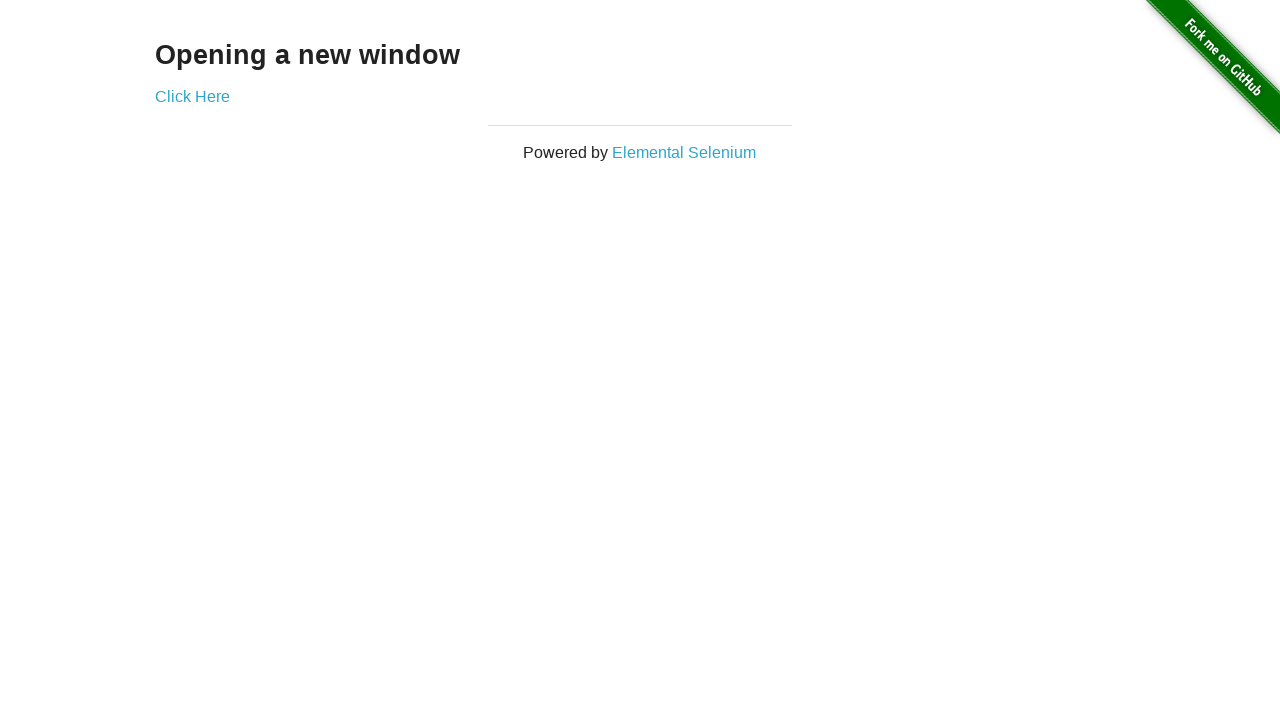

Clicked 'Click Here' button to open new window at (192, 96) on xpath=//a[@target='_blank']
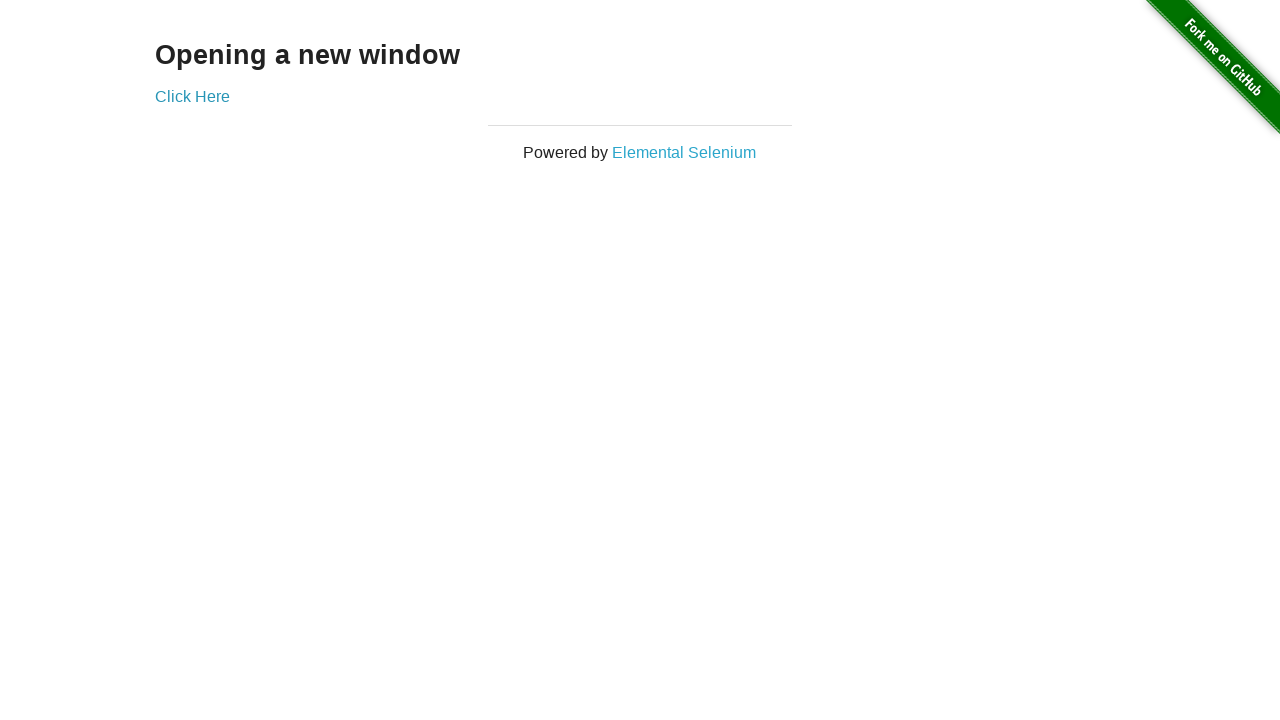

Verified new window title is 'New Window'
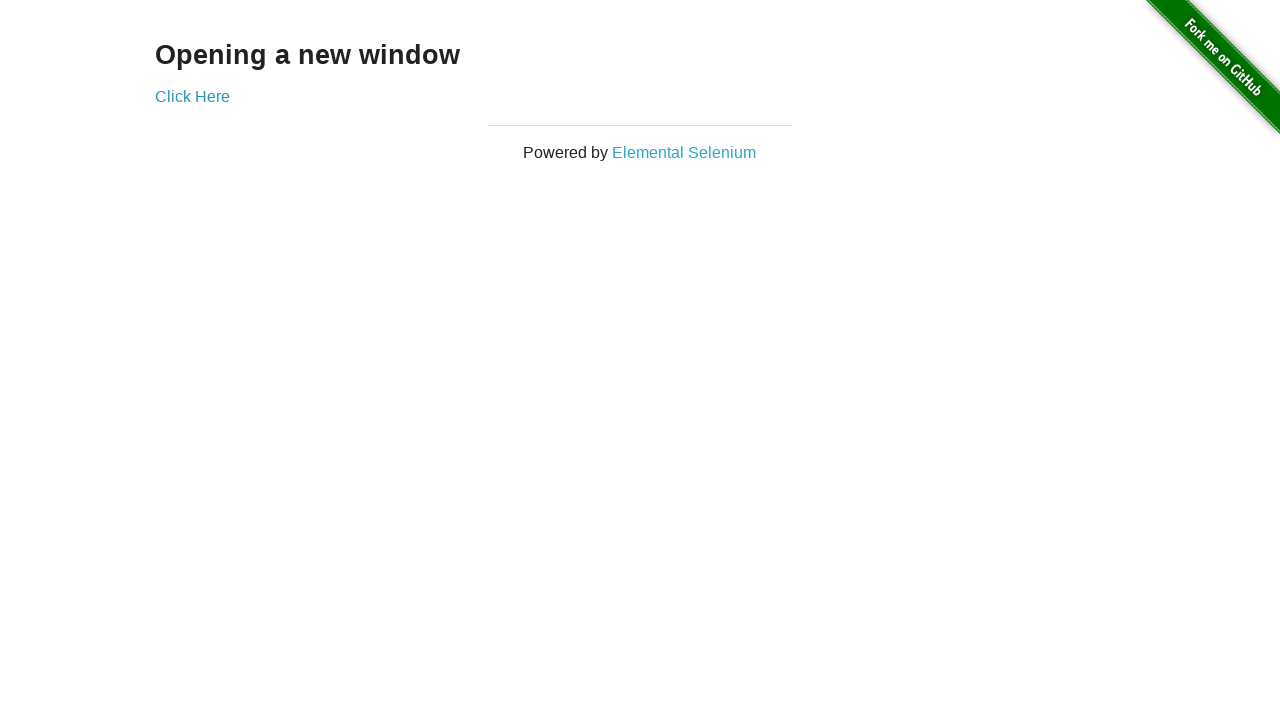

Verified original window title is still 'The Internet'
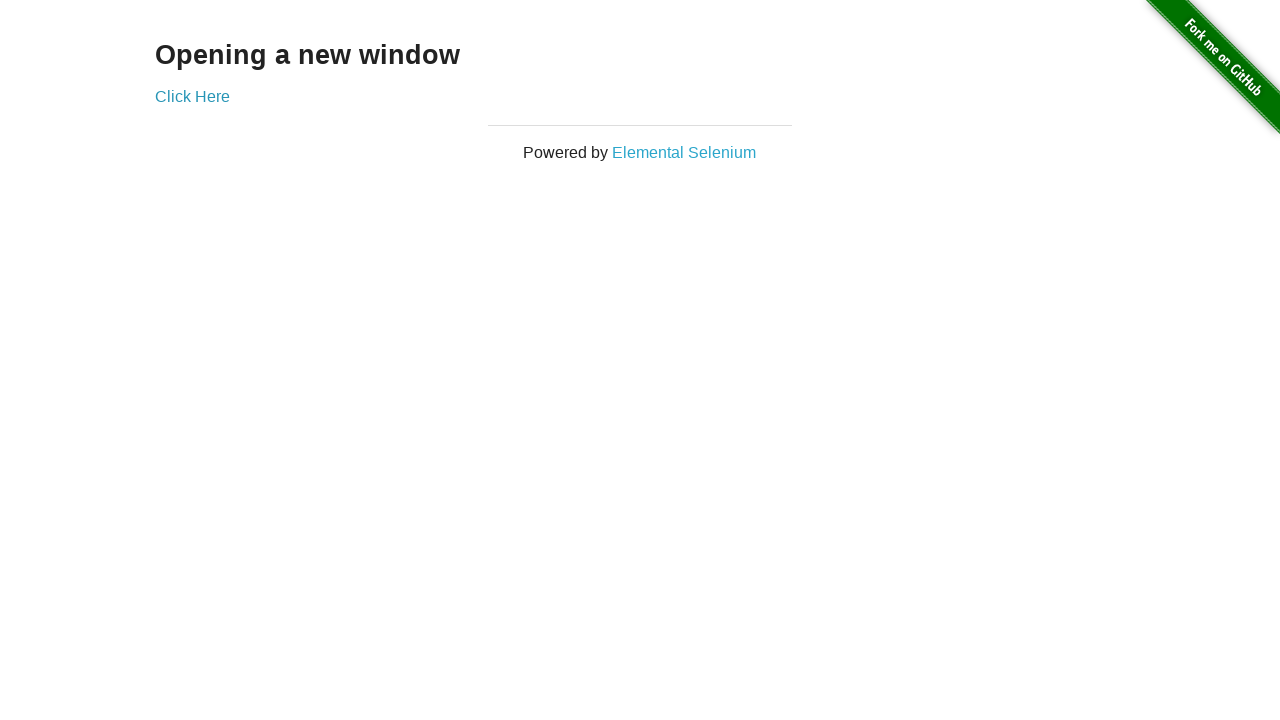

Switched to new window by bringing it to front
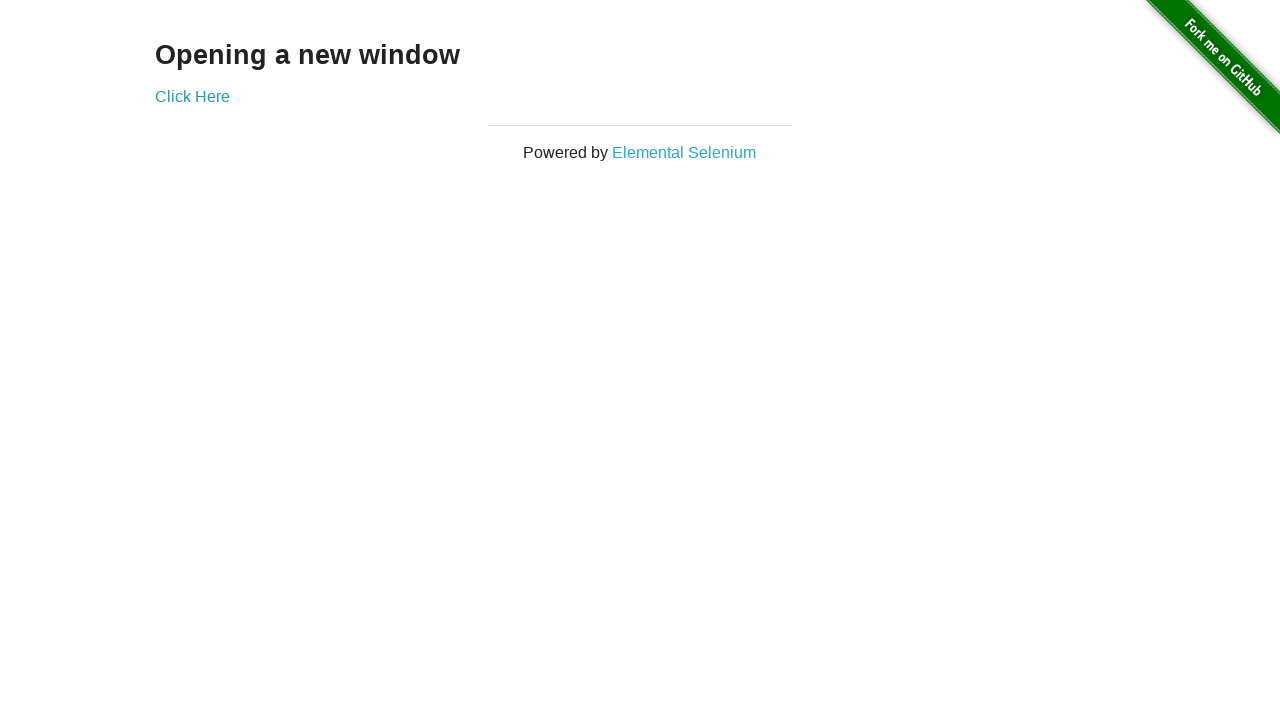

Switched back to original window by bringing it to front
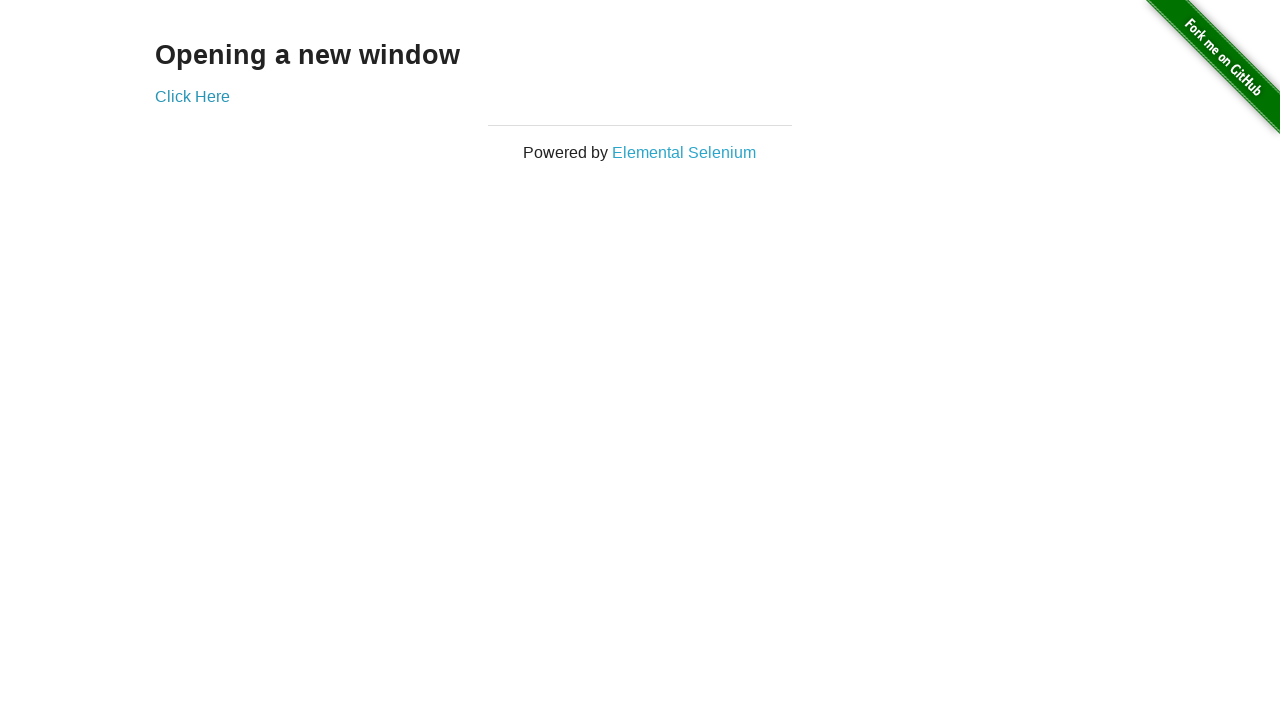

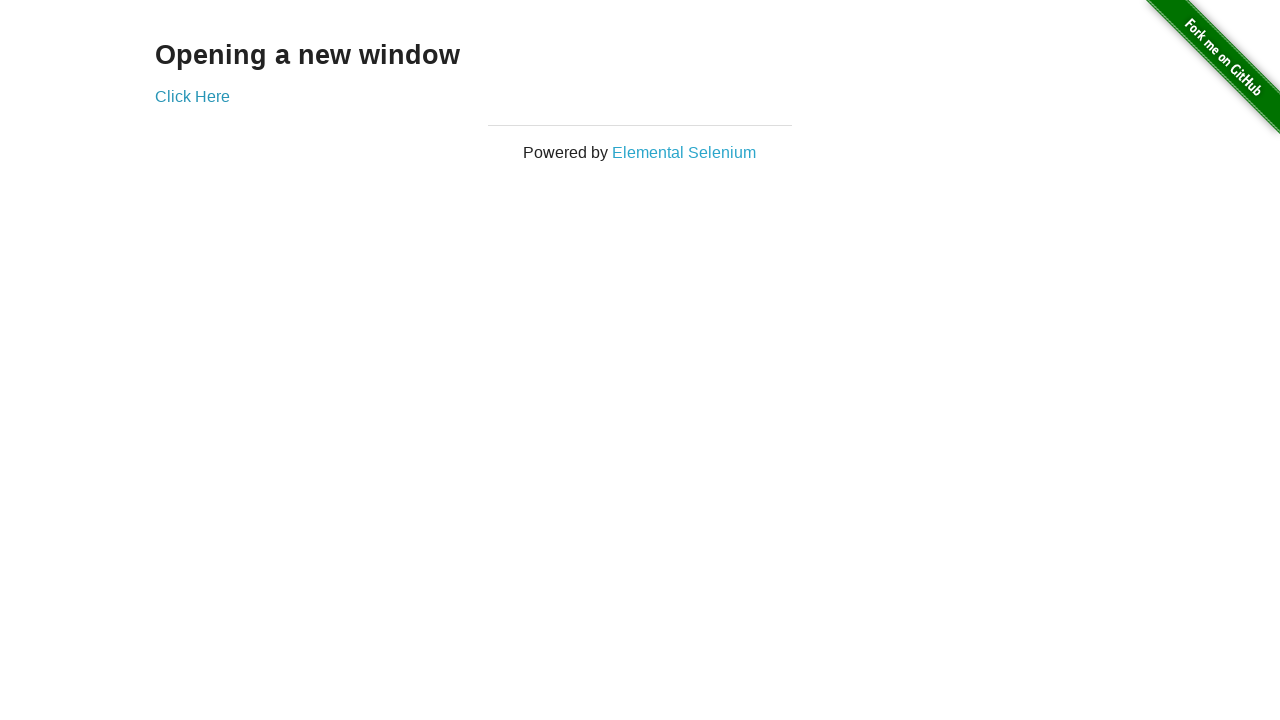